Opens the TCS website and maximizes the browser window

Starting URL: https://www.tcs.com/

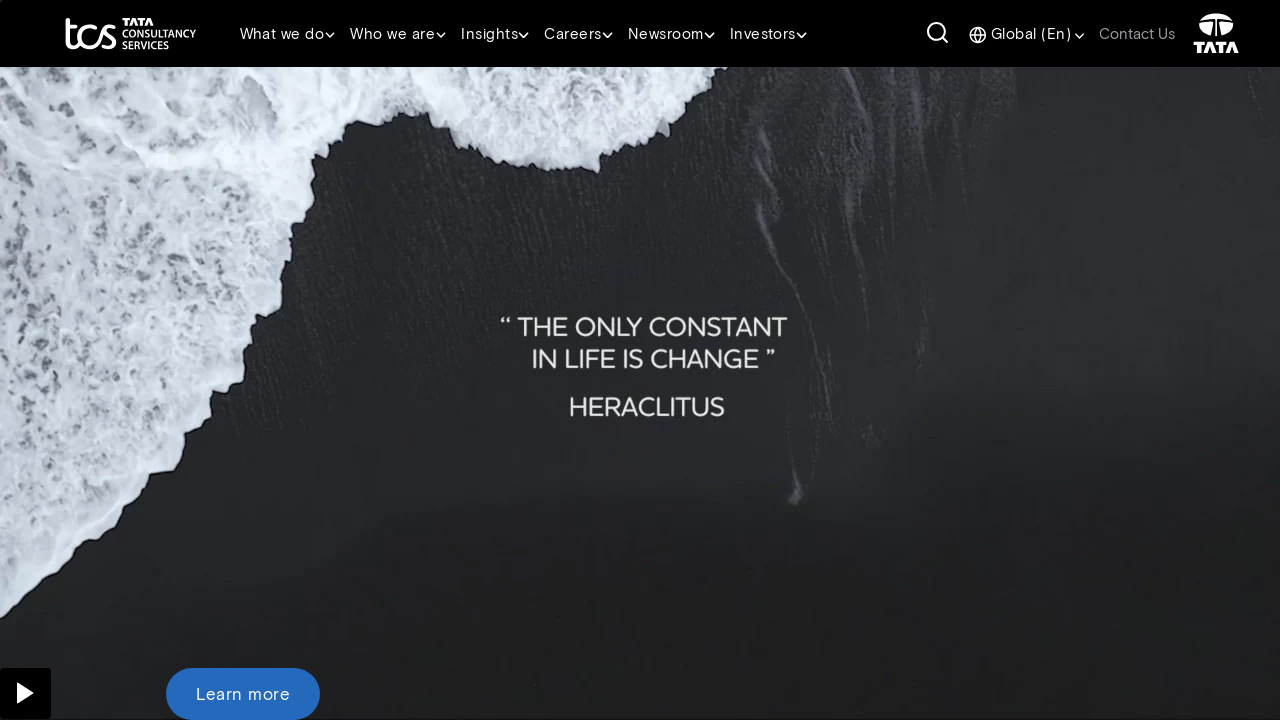

Navigated to TCS website https://www.tcs.com/
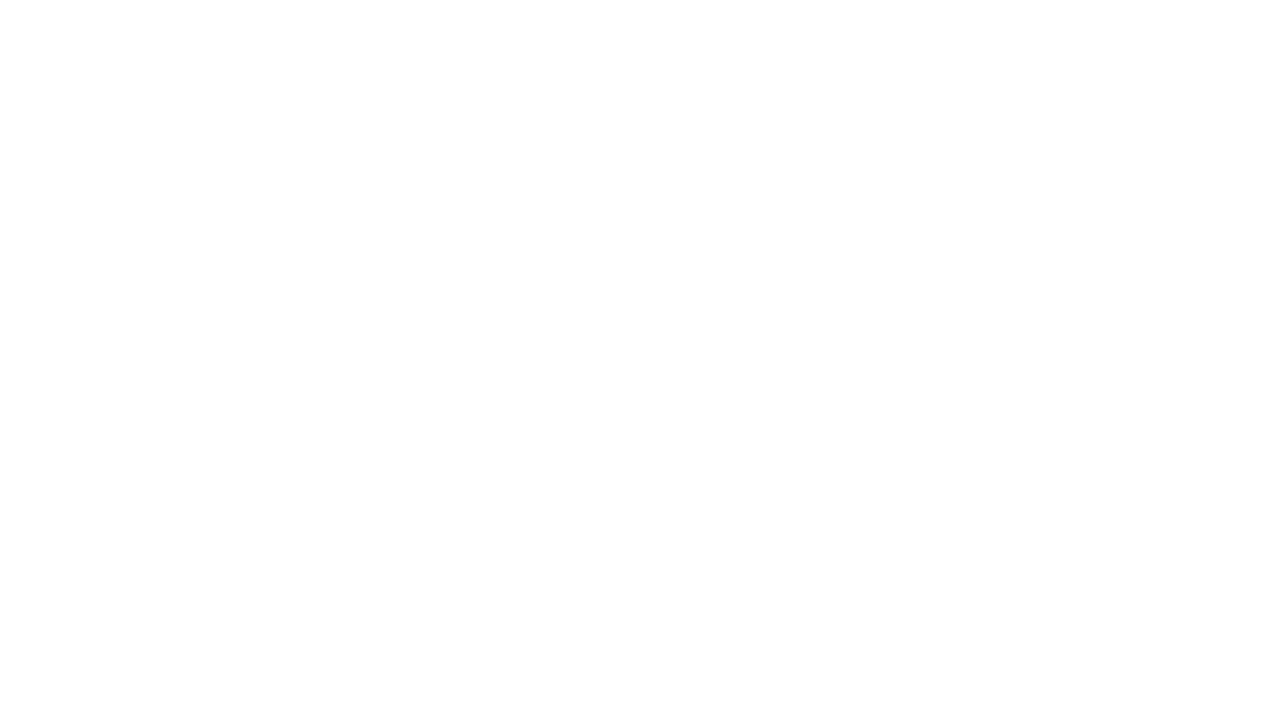

Maximized browser window to 1920x1080
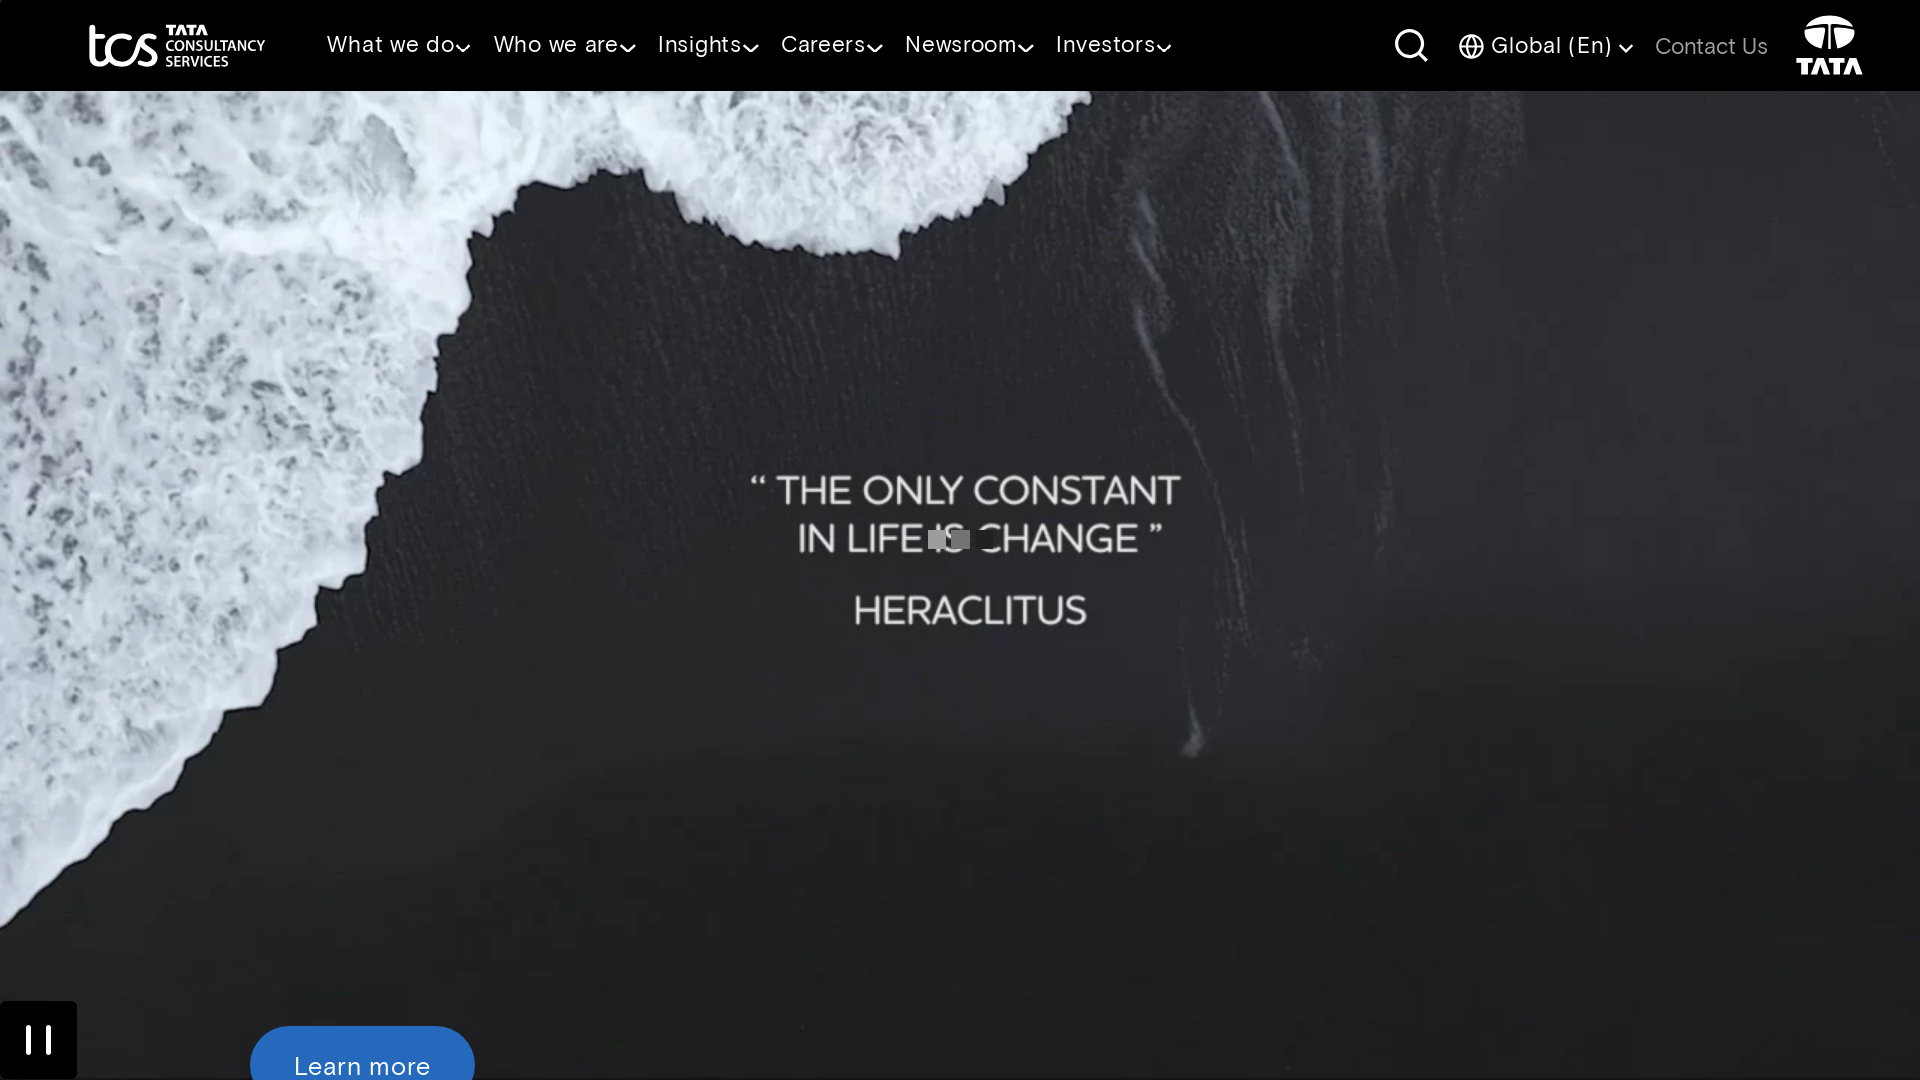

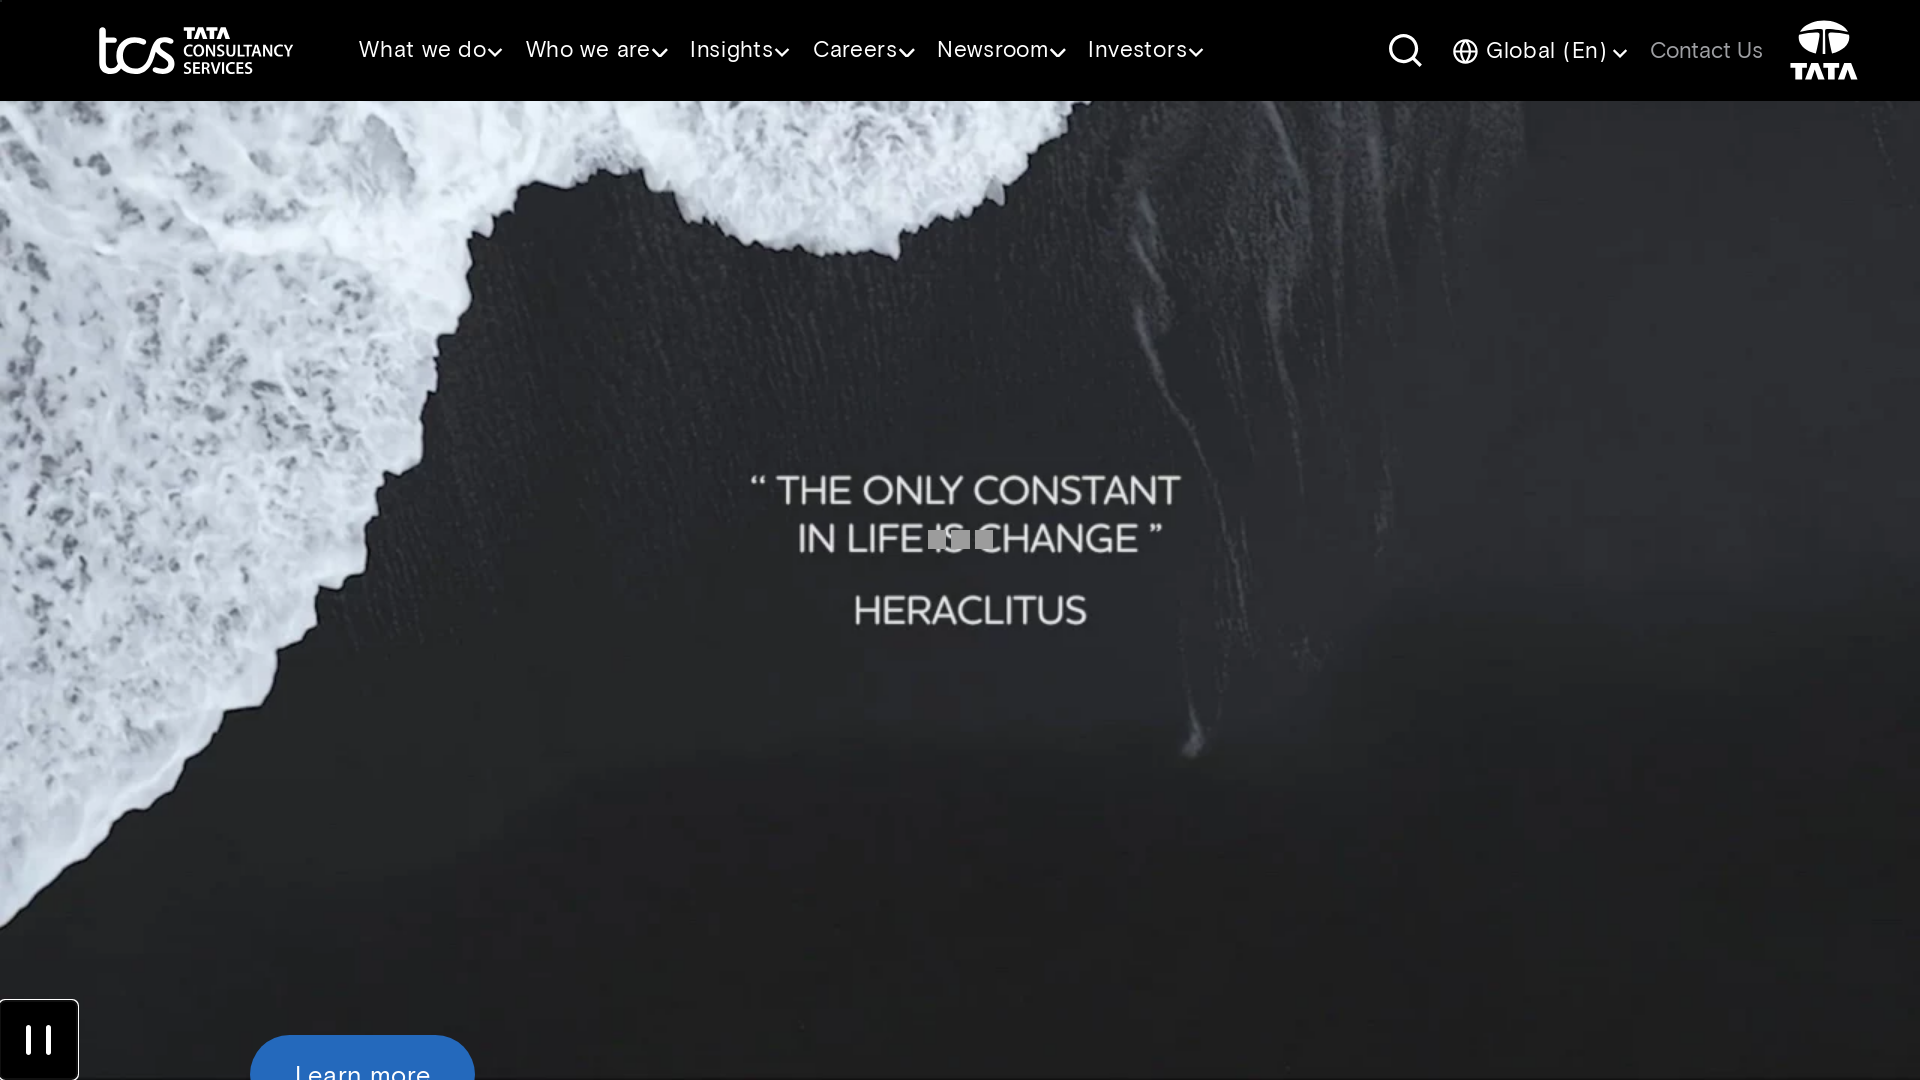